Tests a dynamic loading page where the target element is hidden initially, clicking the Start button triggers a loading bar, and after loading completes the hidden element becomes visible.

Starting URL: http://the-internet.herokuapp.com/dynamic_loading/1

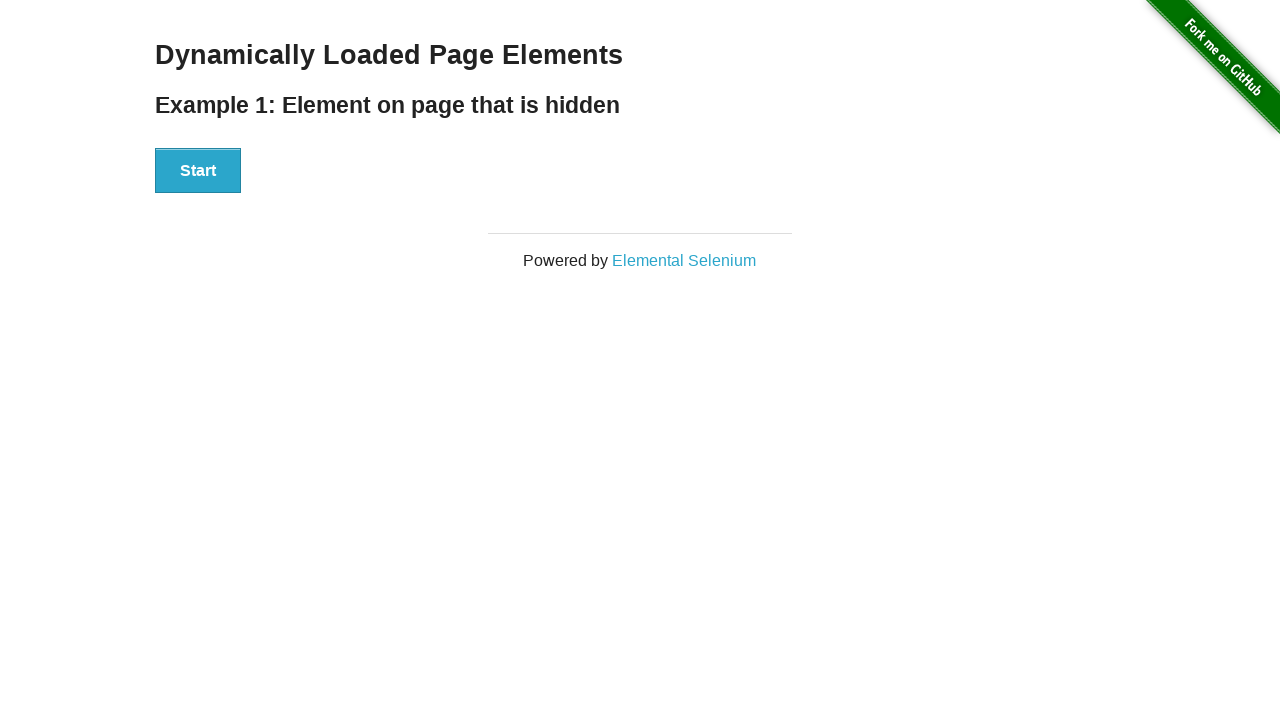

Navigated to dynamic loading page
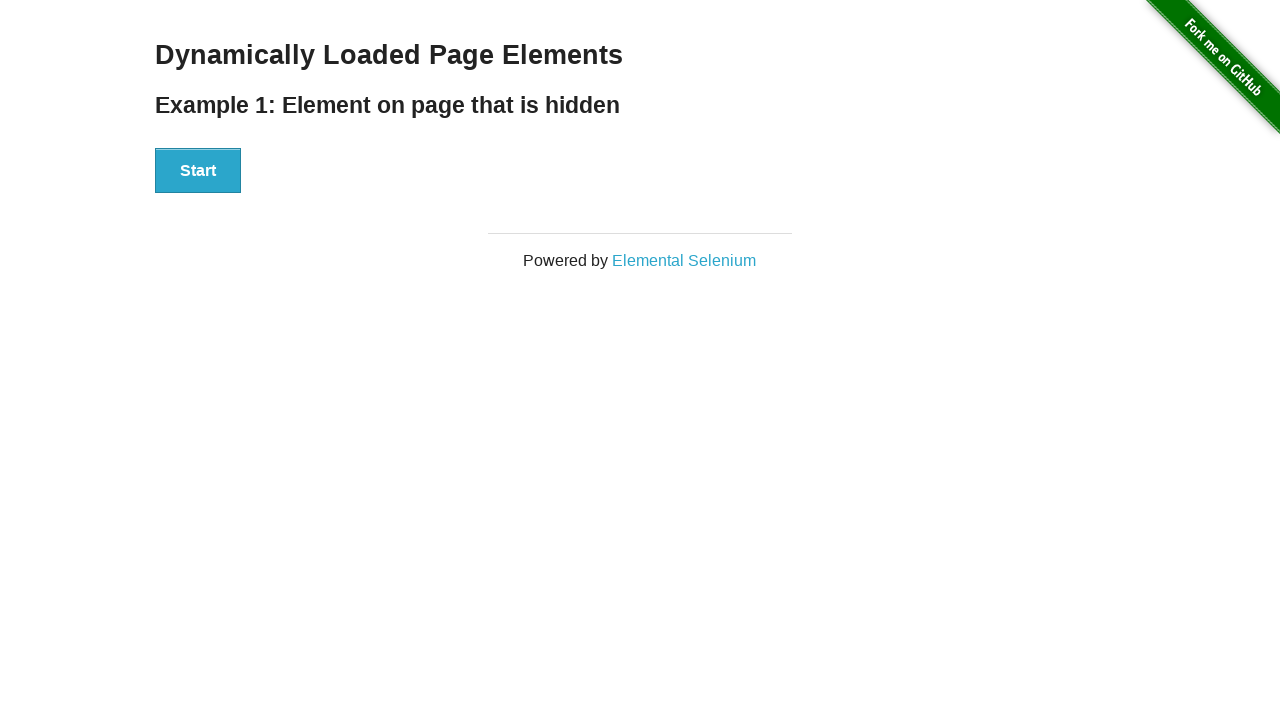

Clicked Start button to trigger loading at (198, 171) on #start button
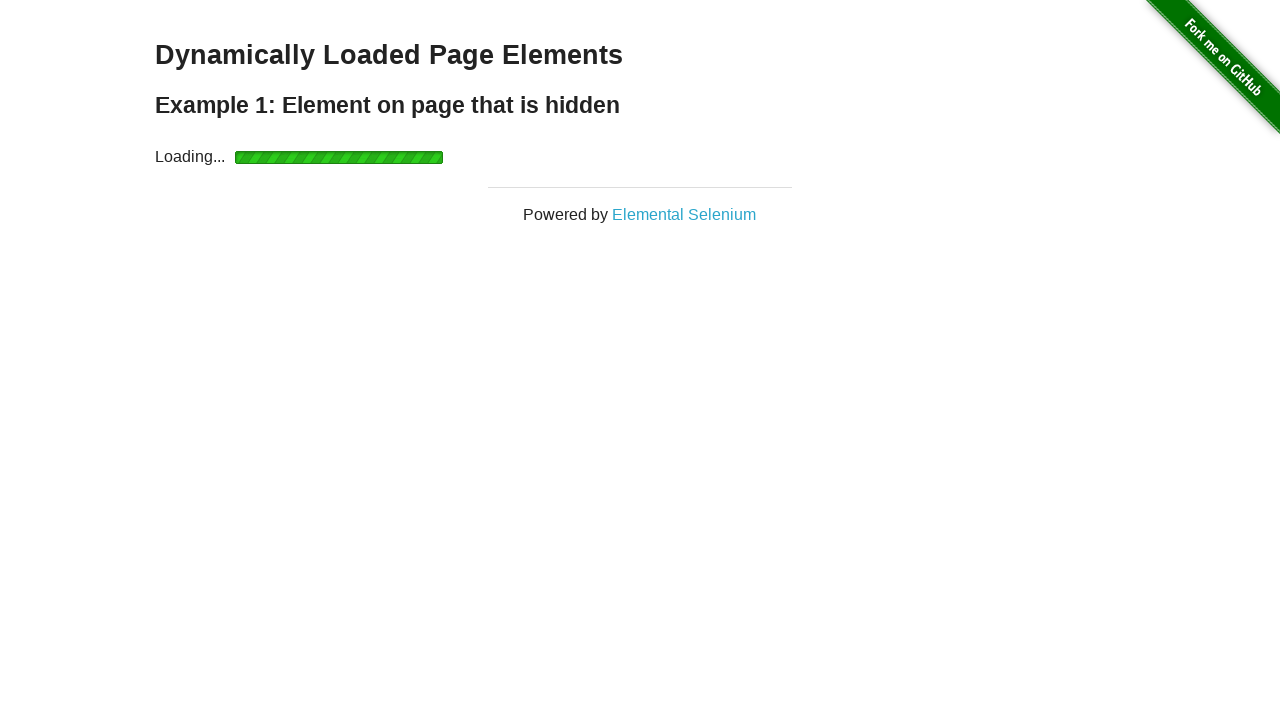

Loading completed and finish element became visible
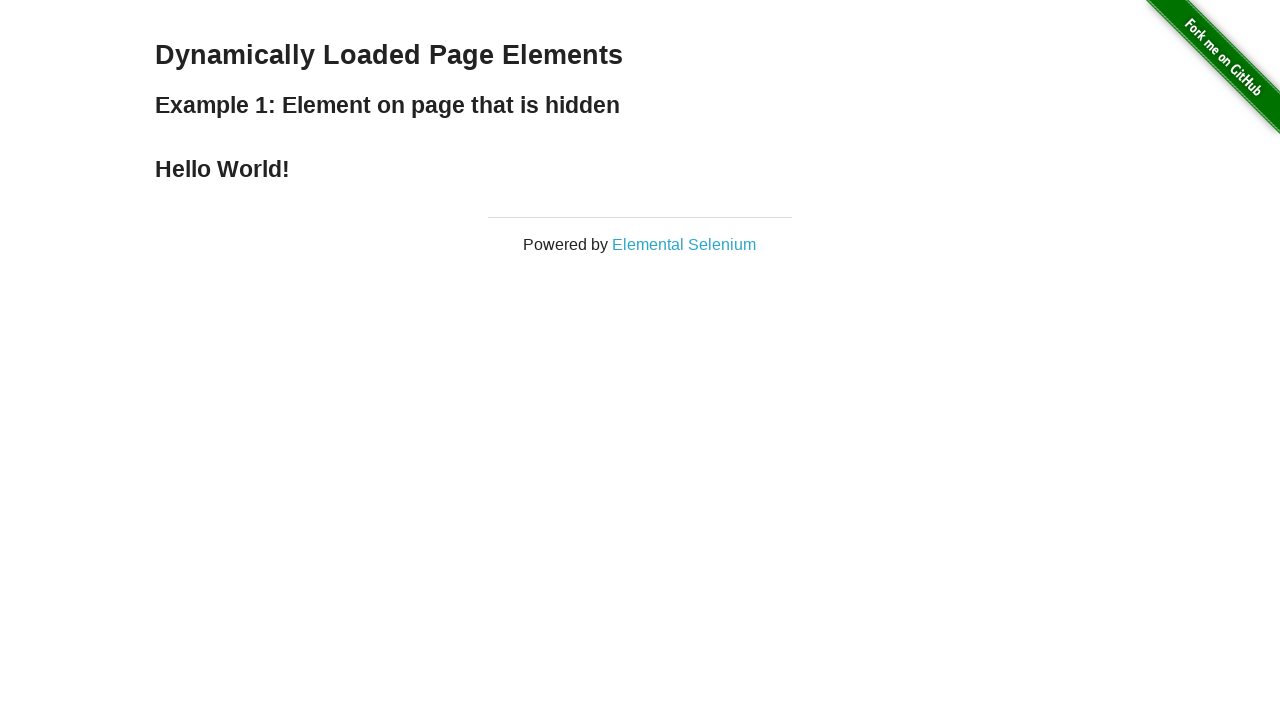

Verified that finish element is visible
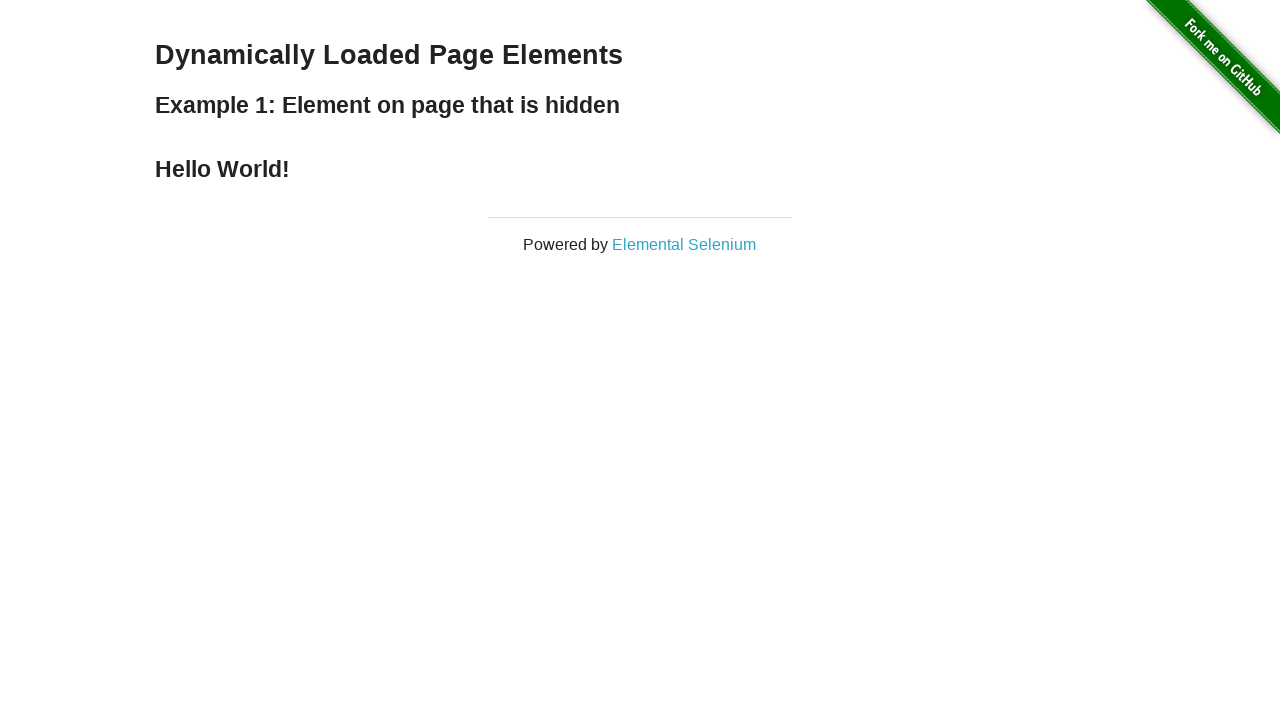

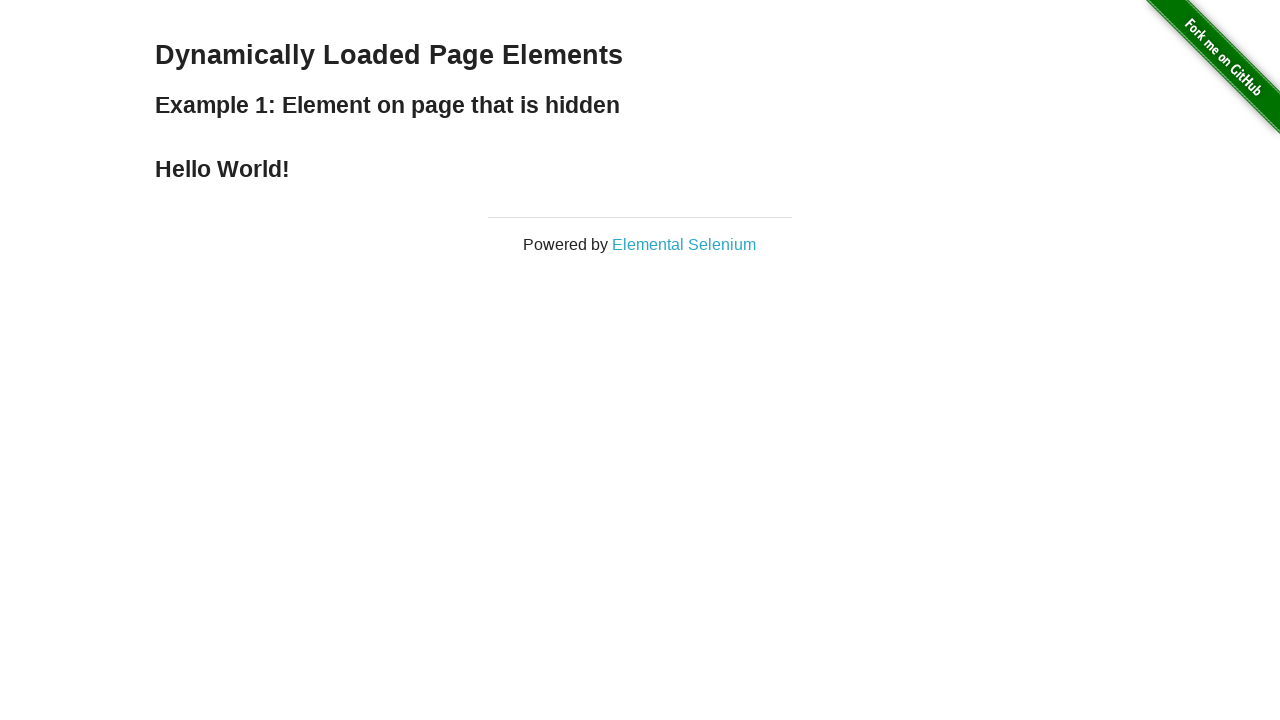